Navigates to a Maven Repository page for TestNG version 6.13.1 and maximizes the browser window

Starting URL: http://mvnrepository.com/artifact/org.testng/testng/6.13.1

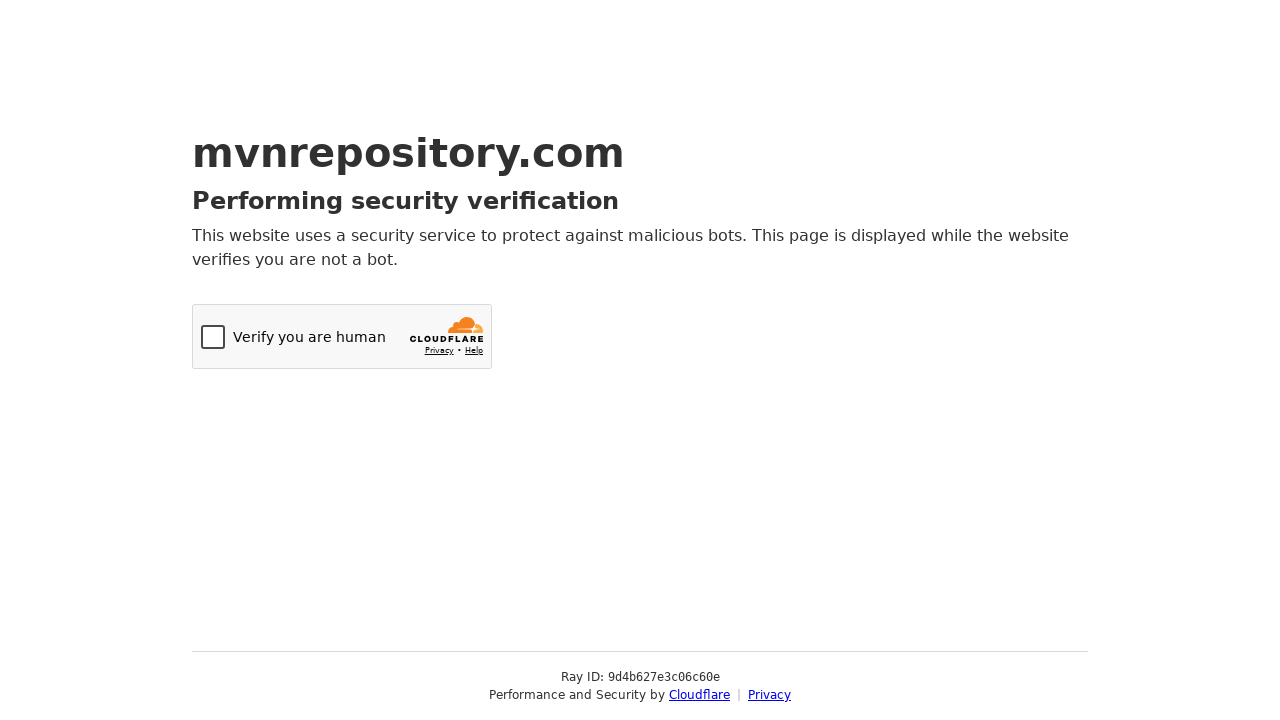

Navigated to Maven Repository page for TestNG version 6.13.1
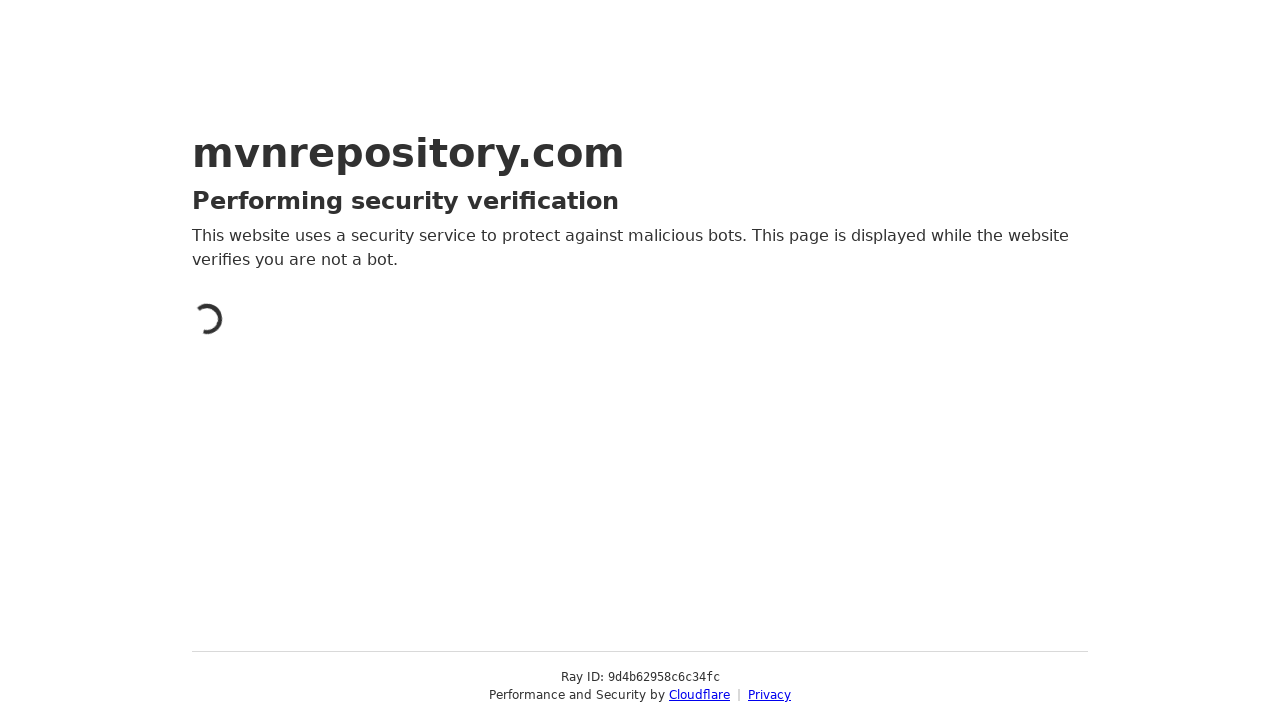

Maximized browser window to 1920x1080
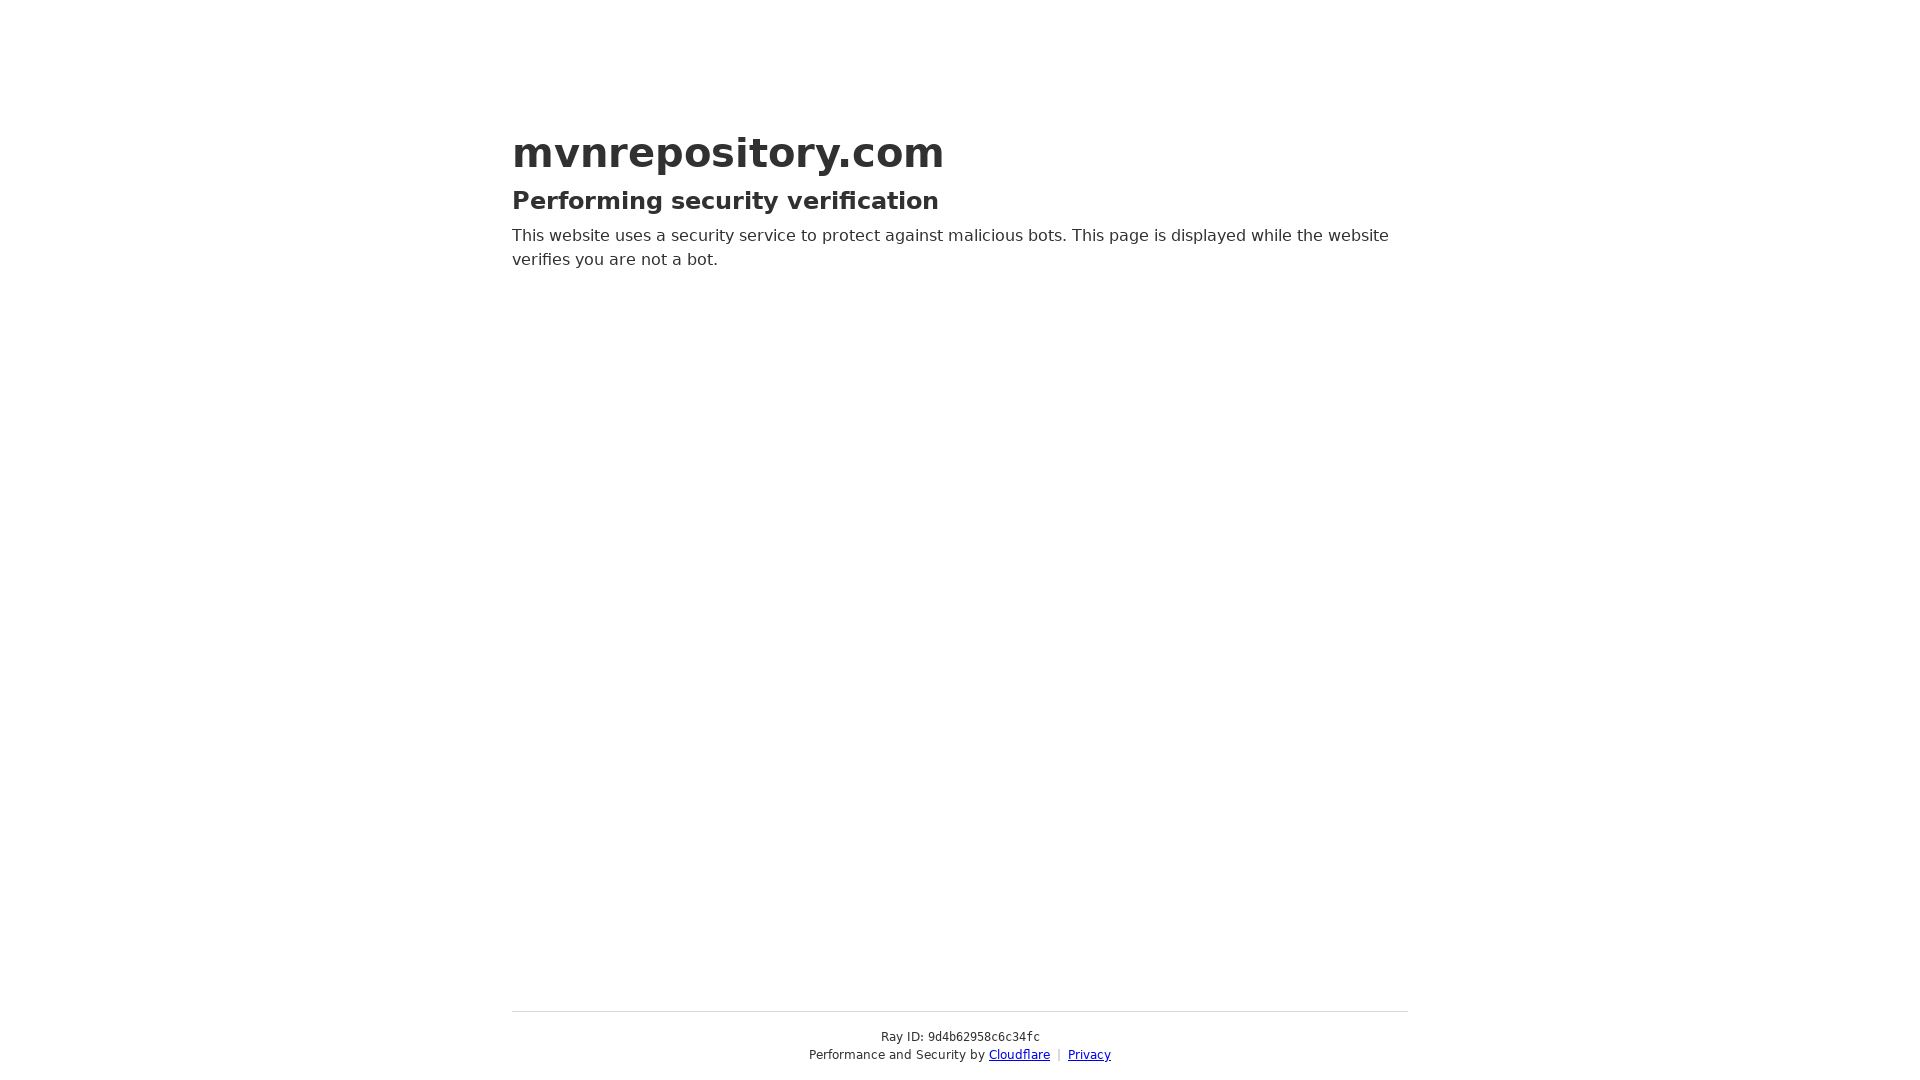

Page fully loaded
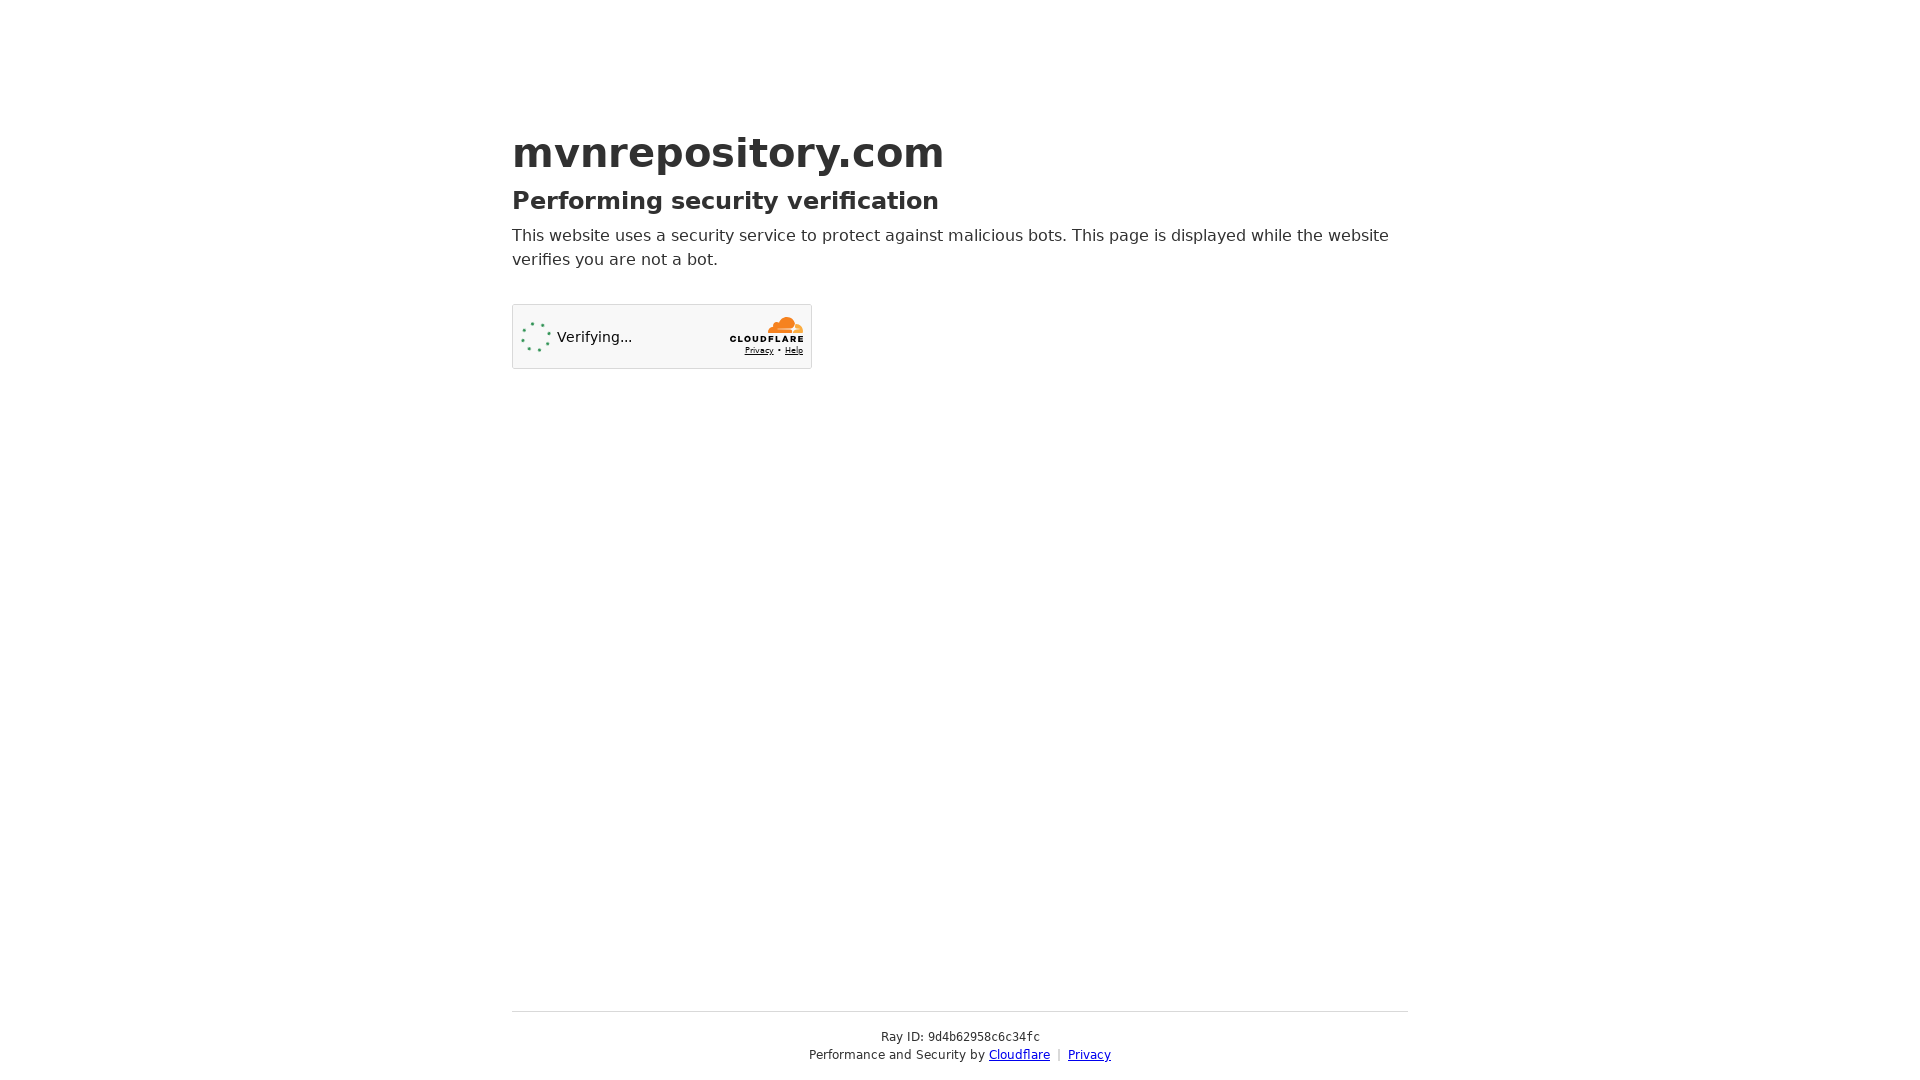

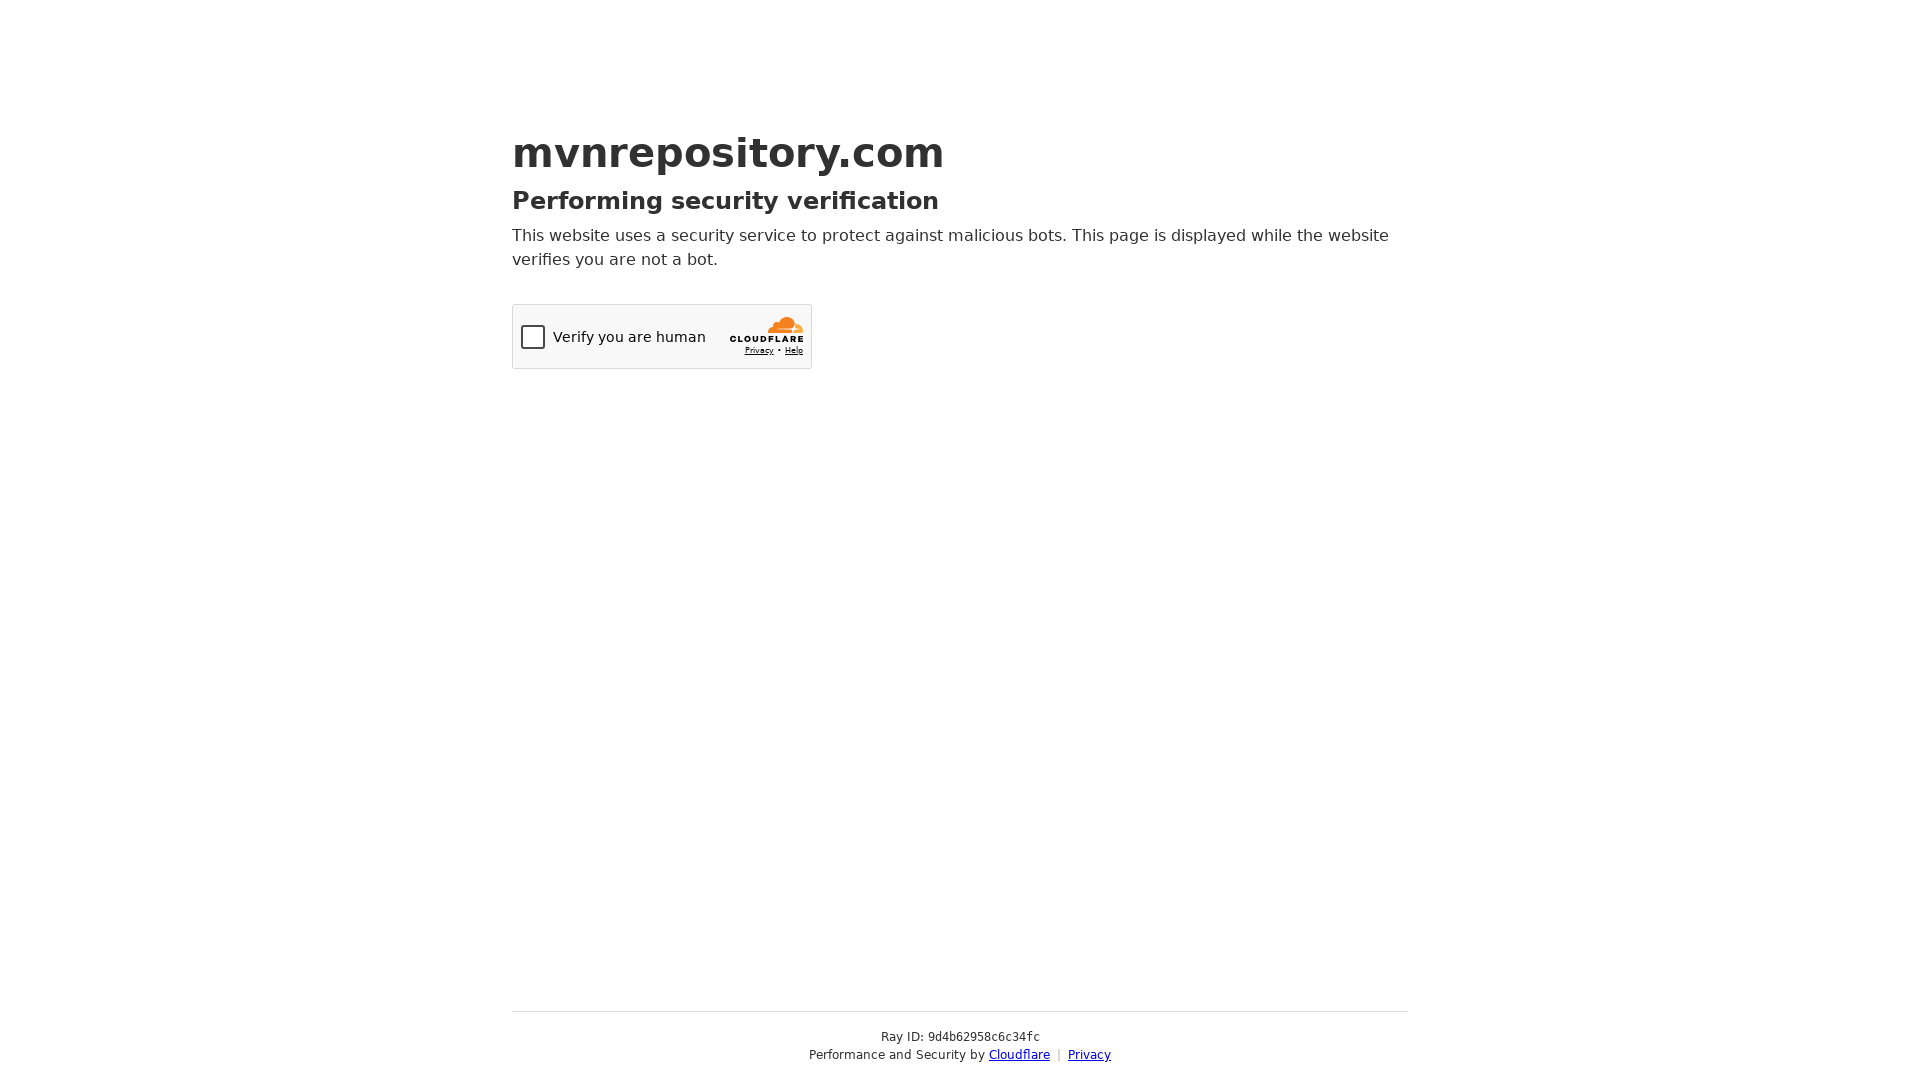